Navigates to a pizza delivery website and verifies the page title matches the expected value for the Pizza Tempo restaurant in Minsk.

Starting URL: https://www.pizzatempo.by/

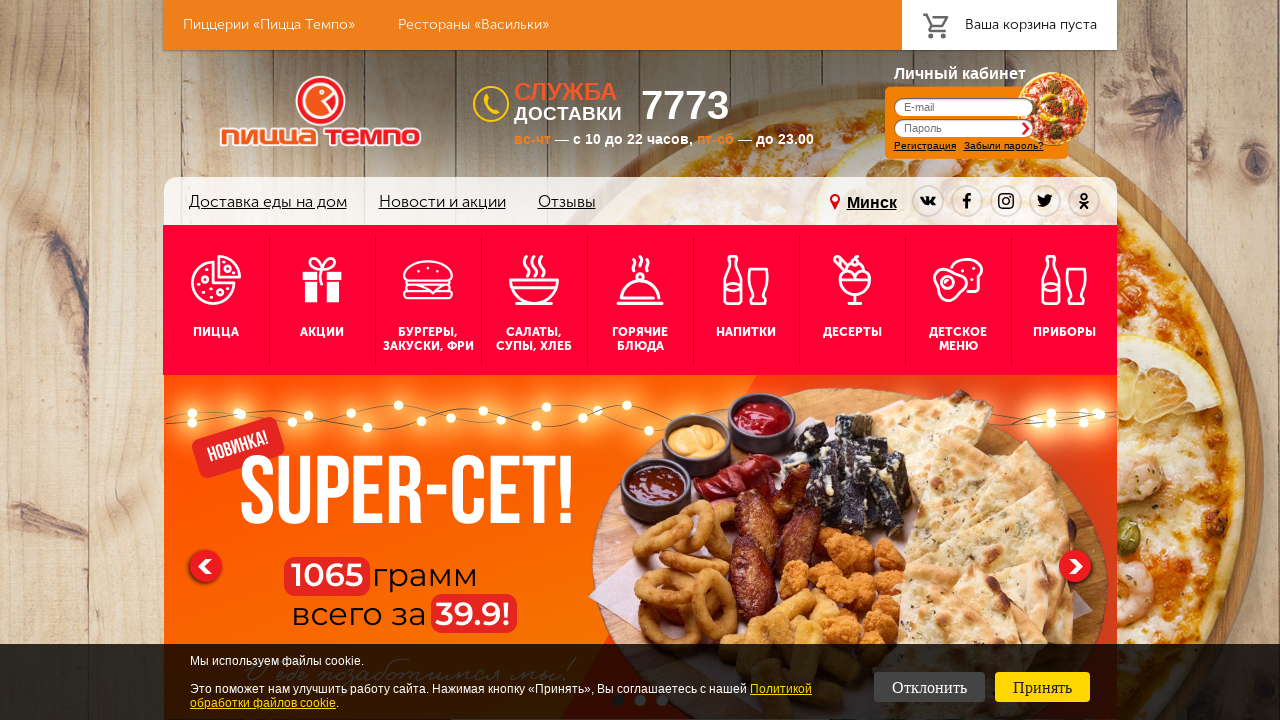

Navigated to Pizza Tempo website
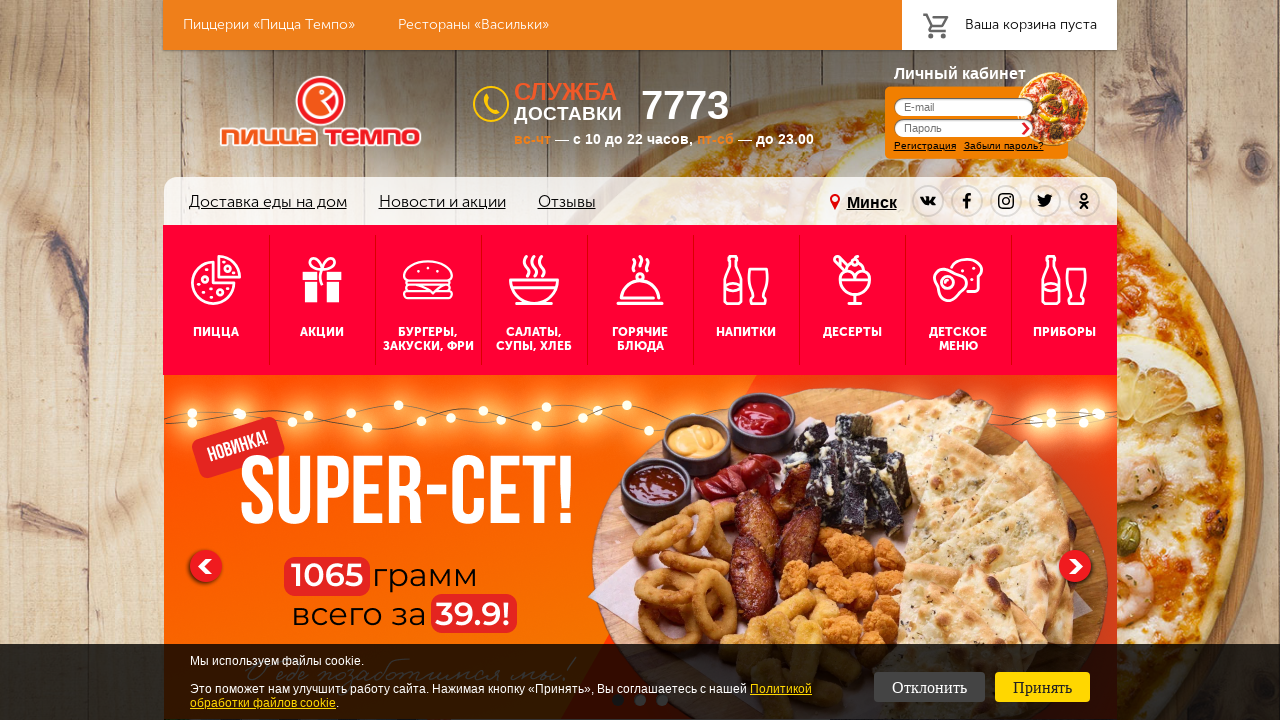

Verified page title matches 'Заказ и доставка пиццы на дом в Минске - «Пицца Темпо»'
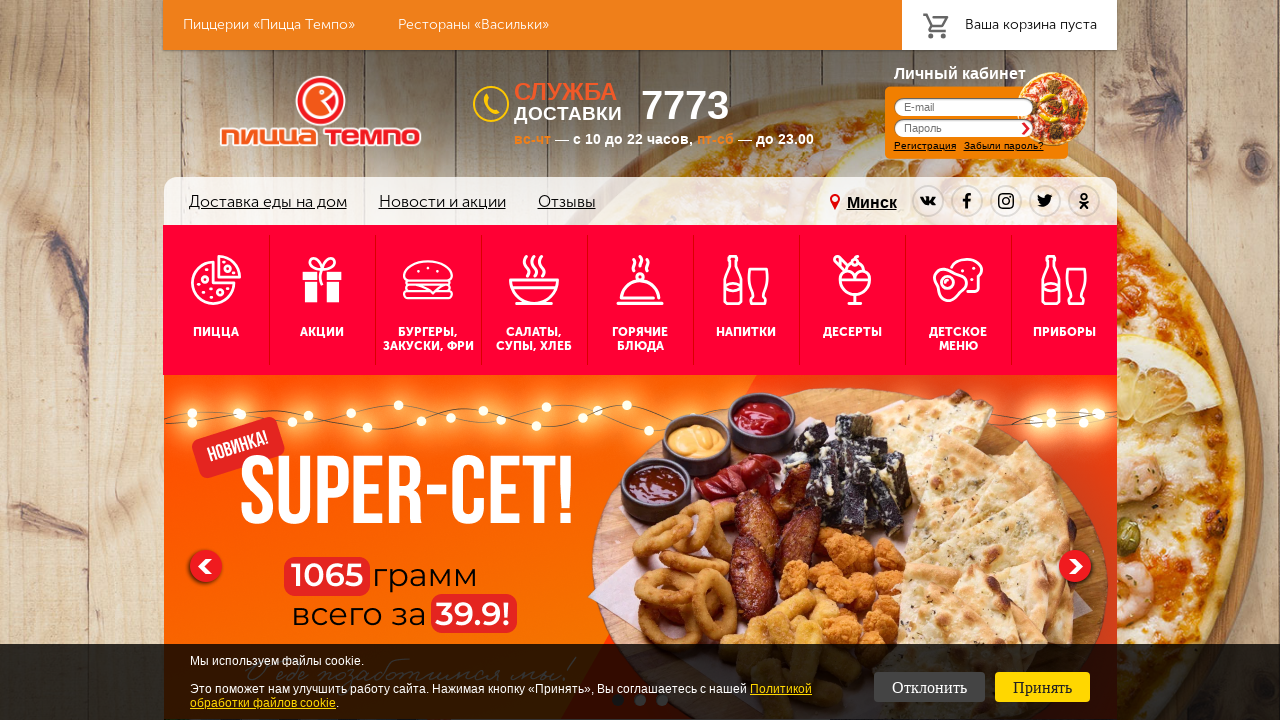

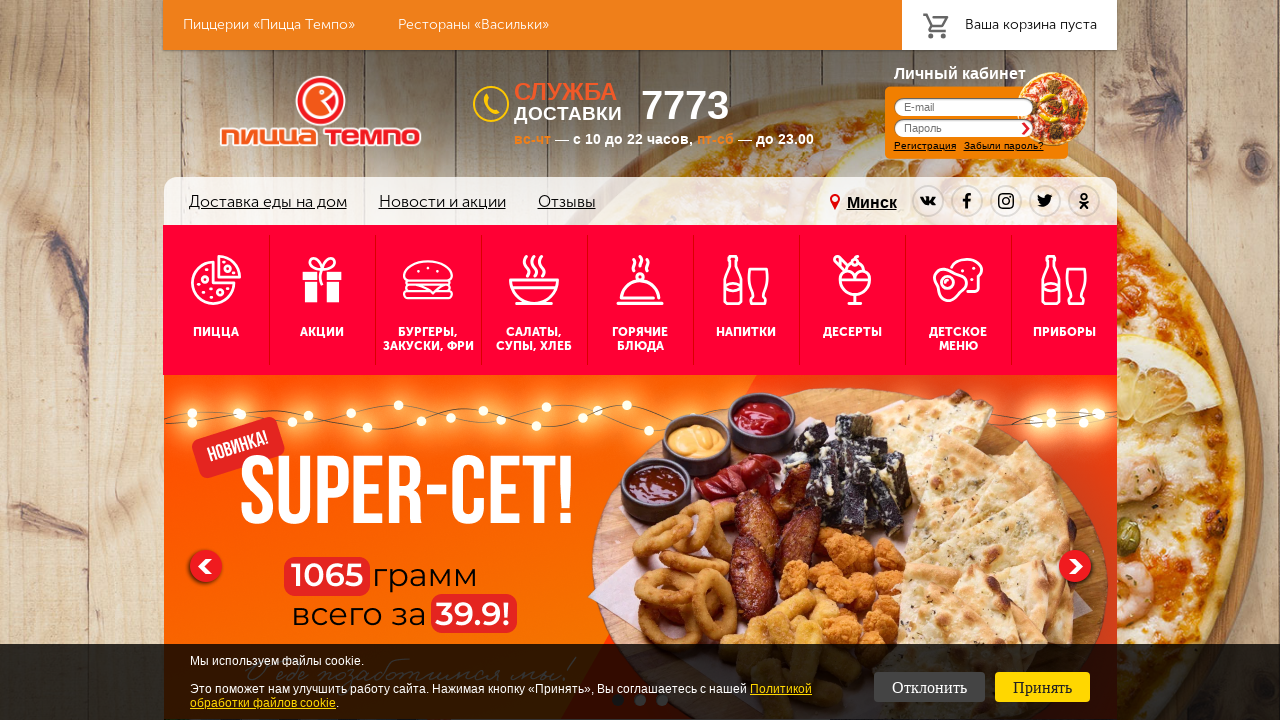